Navigates to the DemoBlaze e-commerce demo site and verifies that the page title matches "STORE" to confirm landing on the correct website.

Starting URL: https://www.demoblaze.com

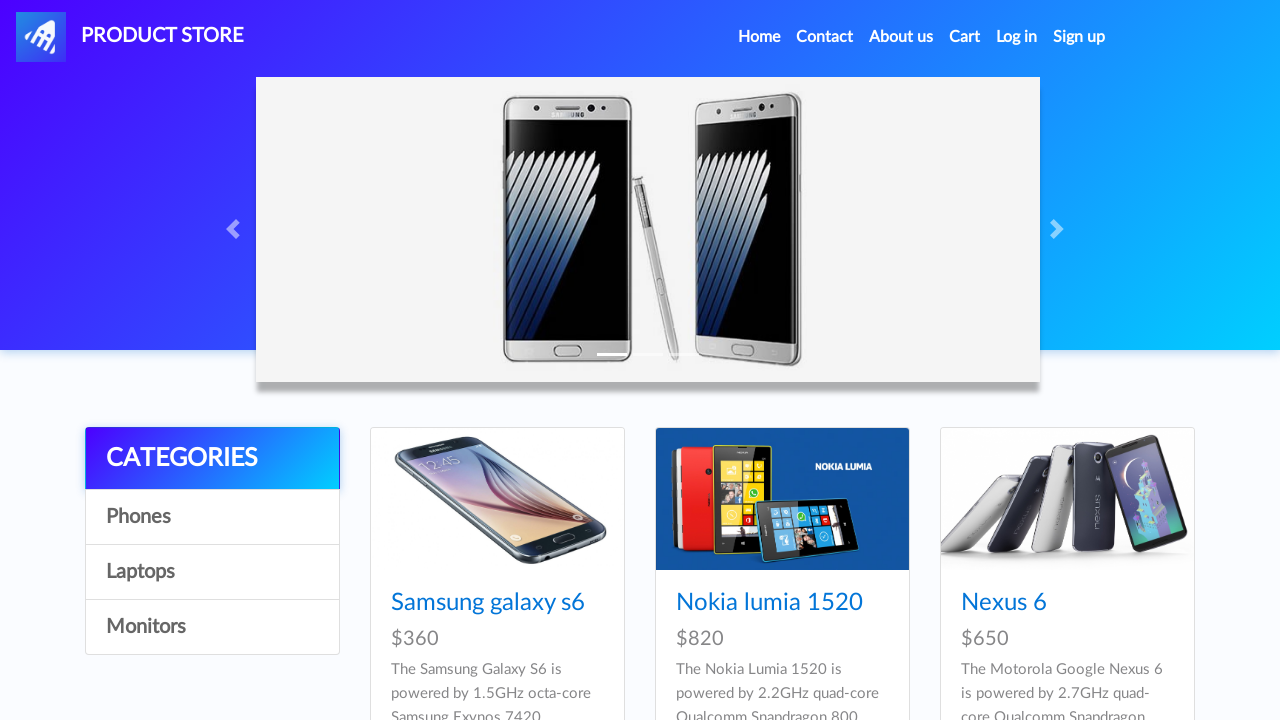

Navigated to DemoBlaze e-commerce site at https://www.demoblaze.com
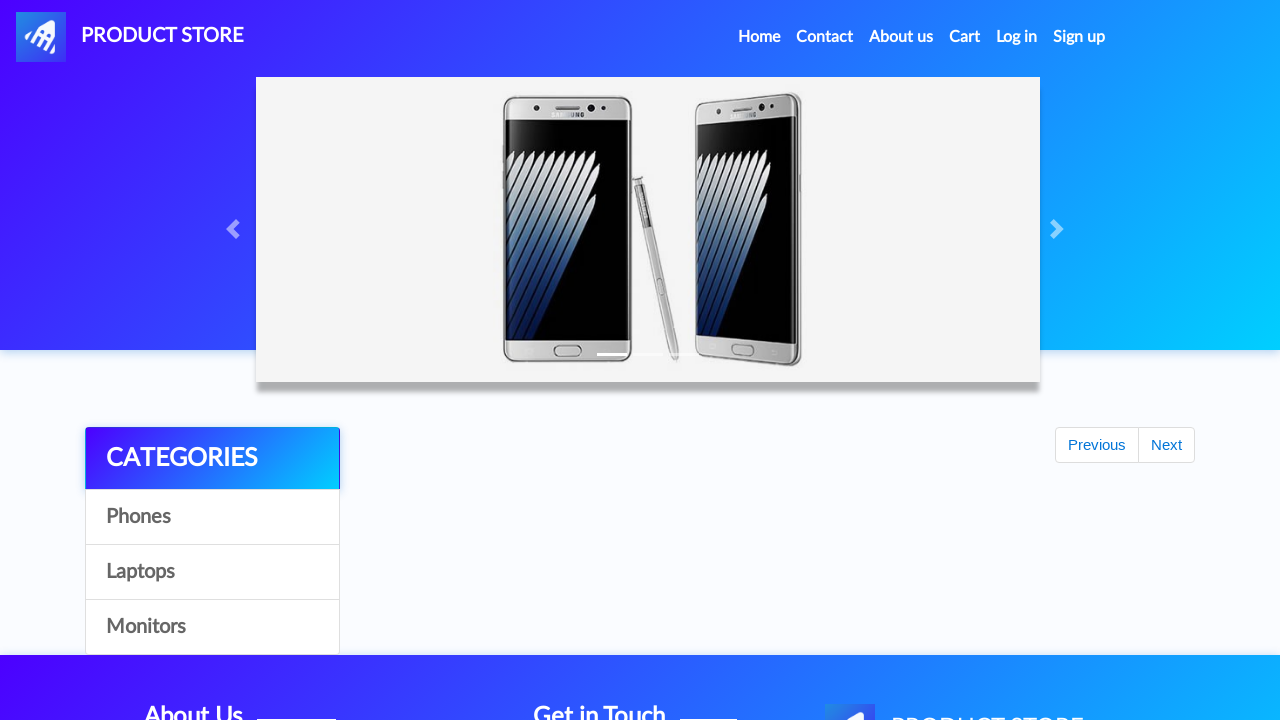

Page fully loaded and DOM content is ready
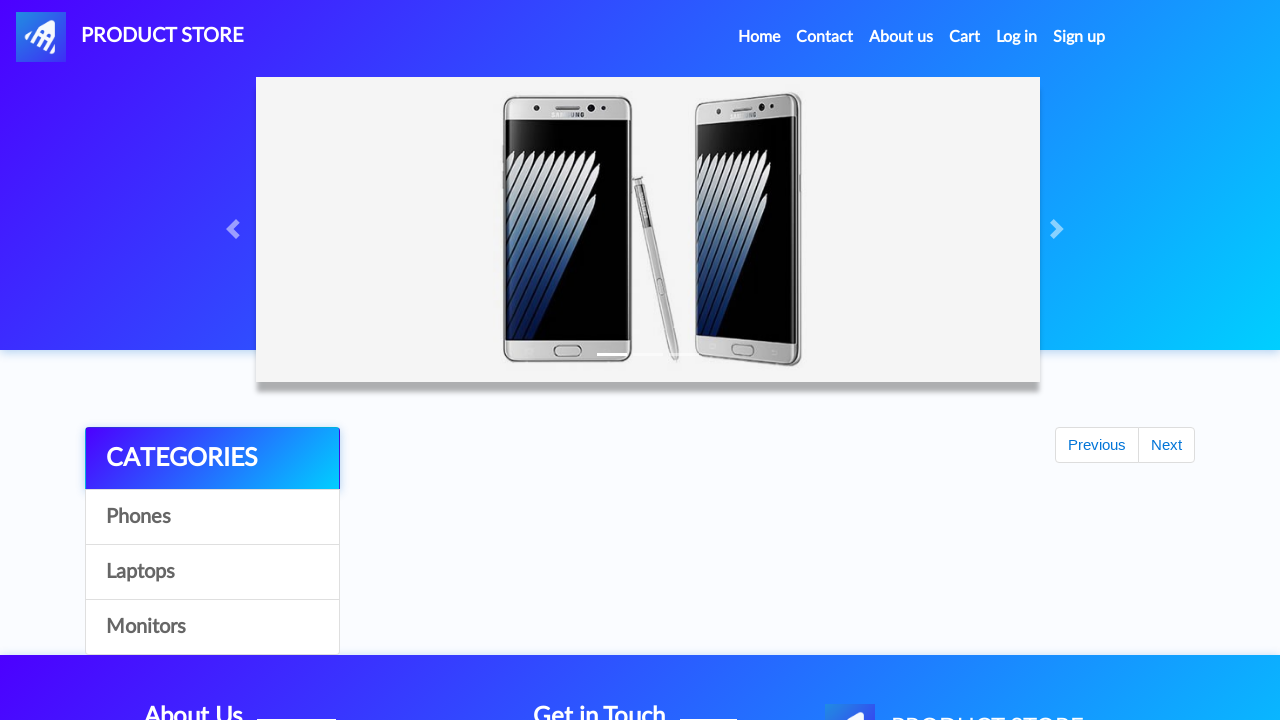

Retrieved page title: 'STORE'
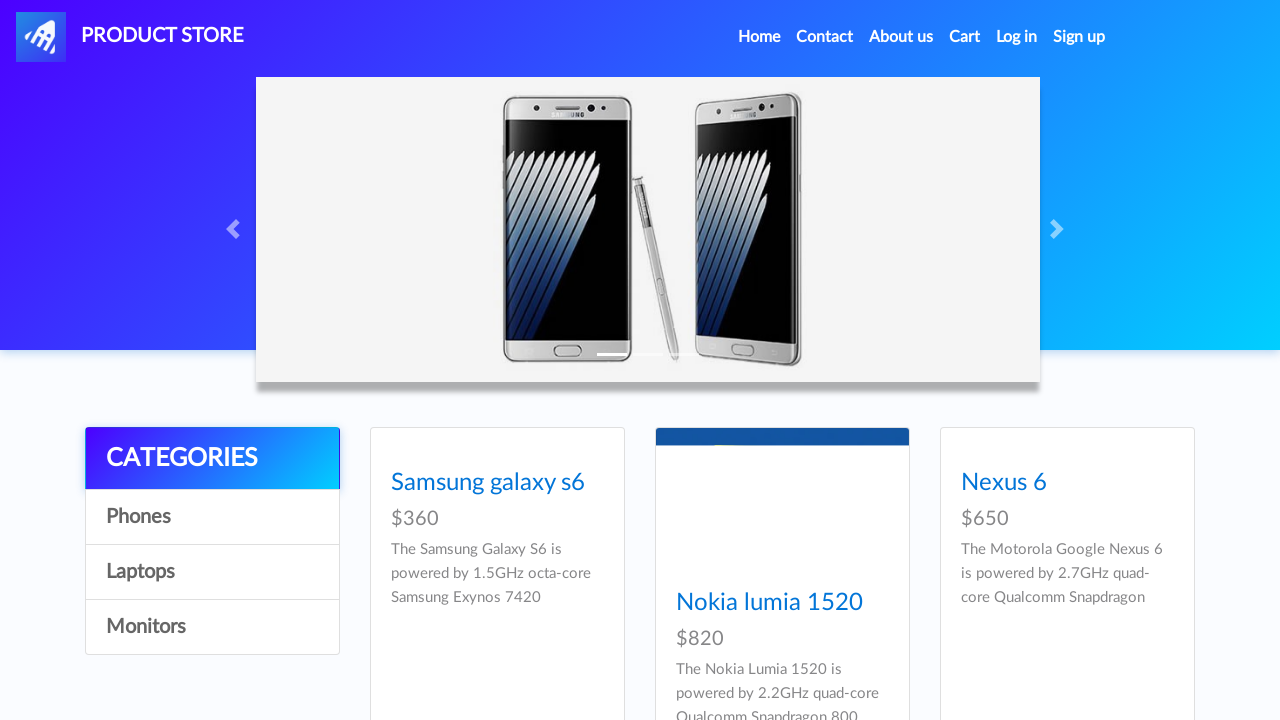

Verified page title matches 'STORE' - landed on correct website
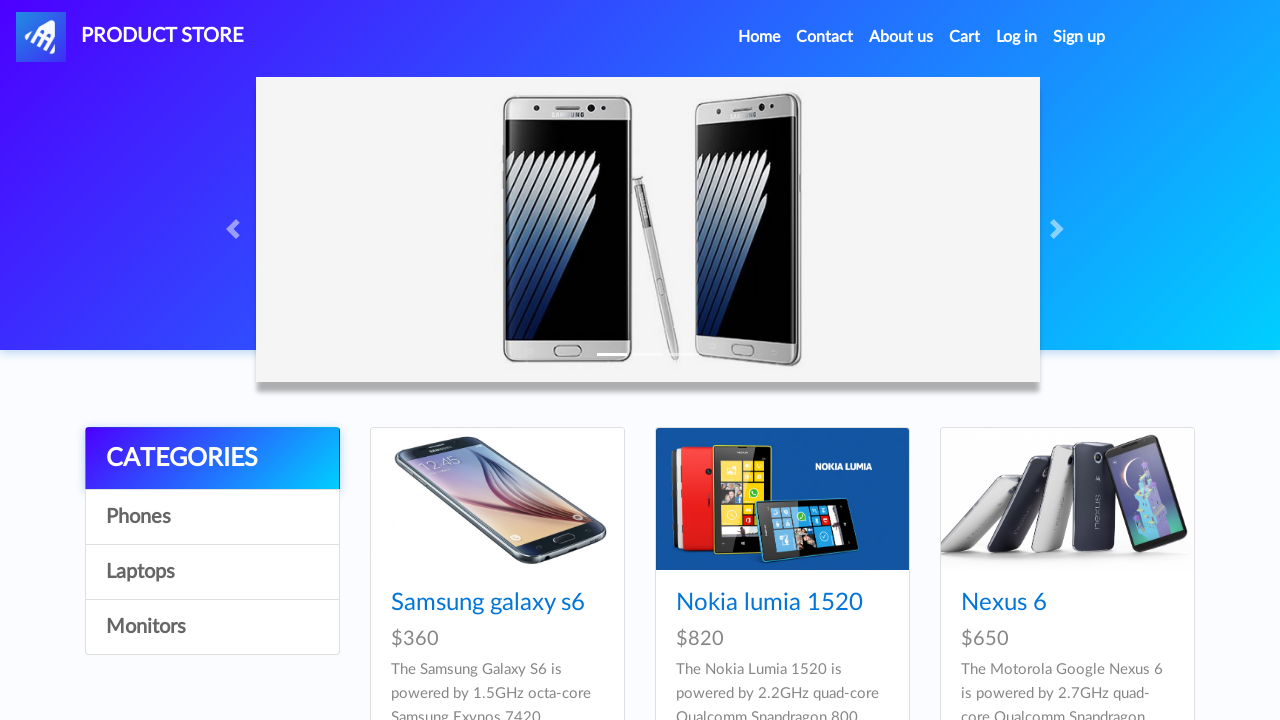

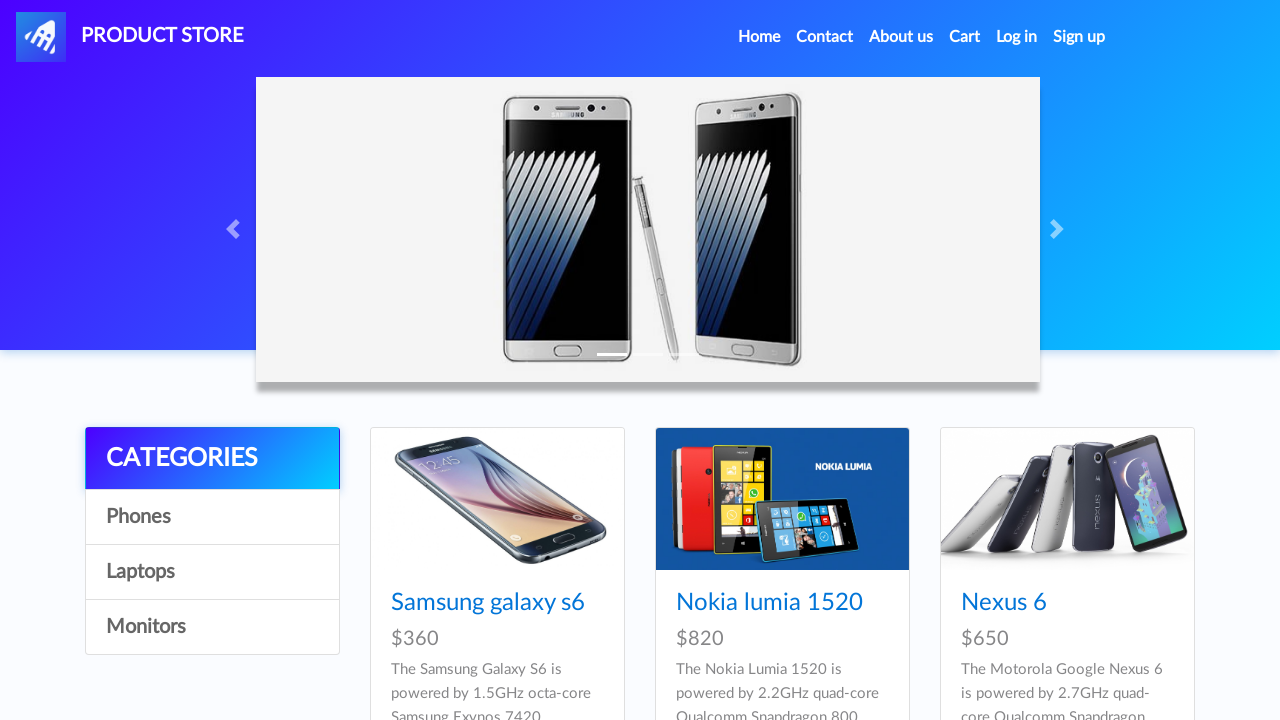